Tests that the toggle-all checkbox state updates when individual items are completed or cleared

Starting URL: https://demo.playwright.dev/todomvc

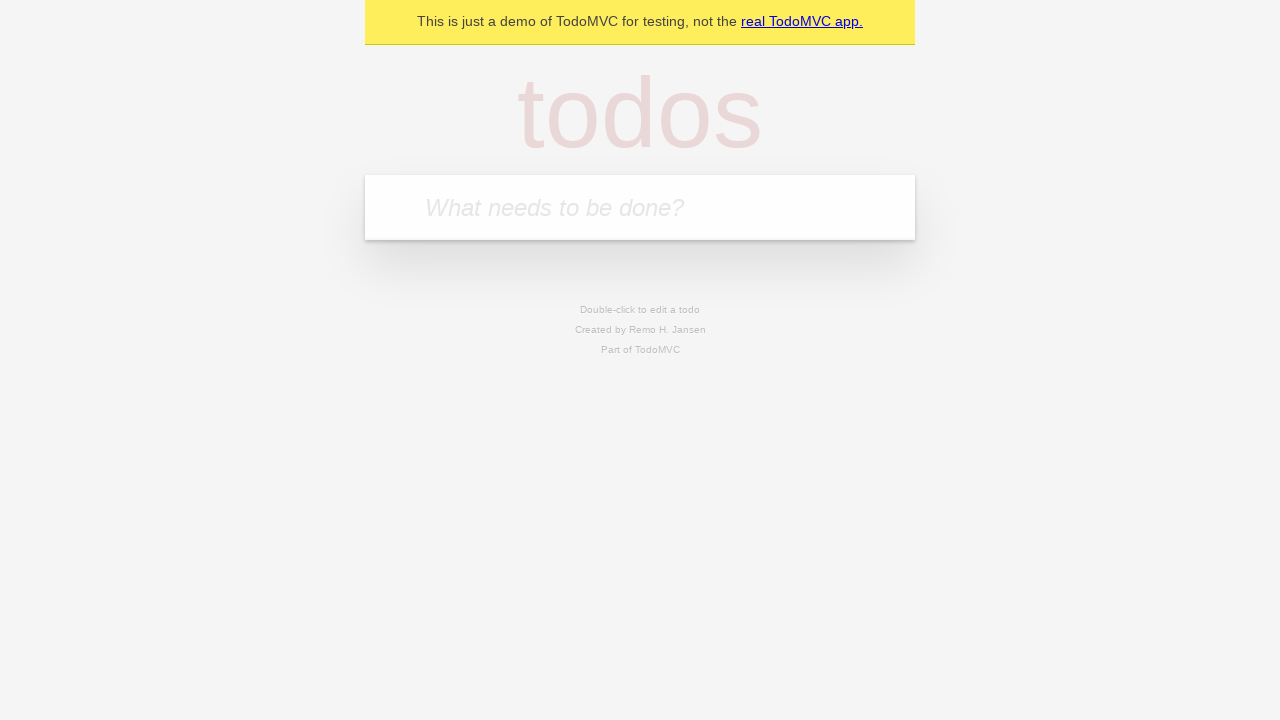

Filled new todo input with 'buy some cheese' on .new-todo
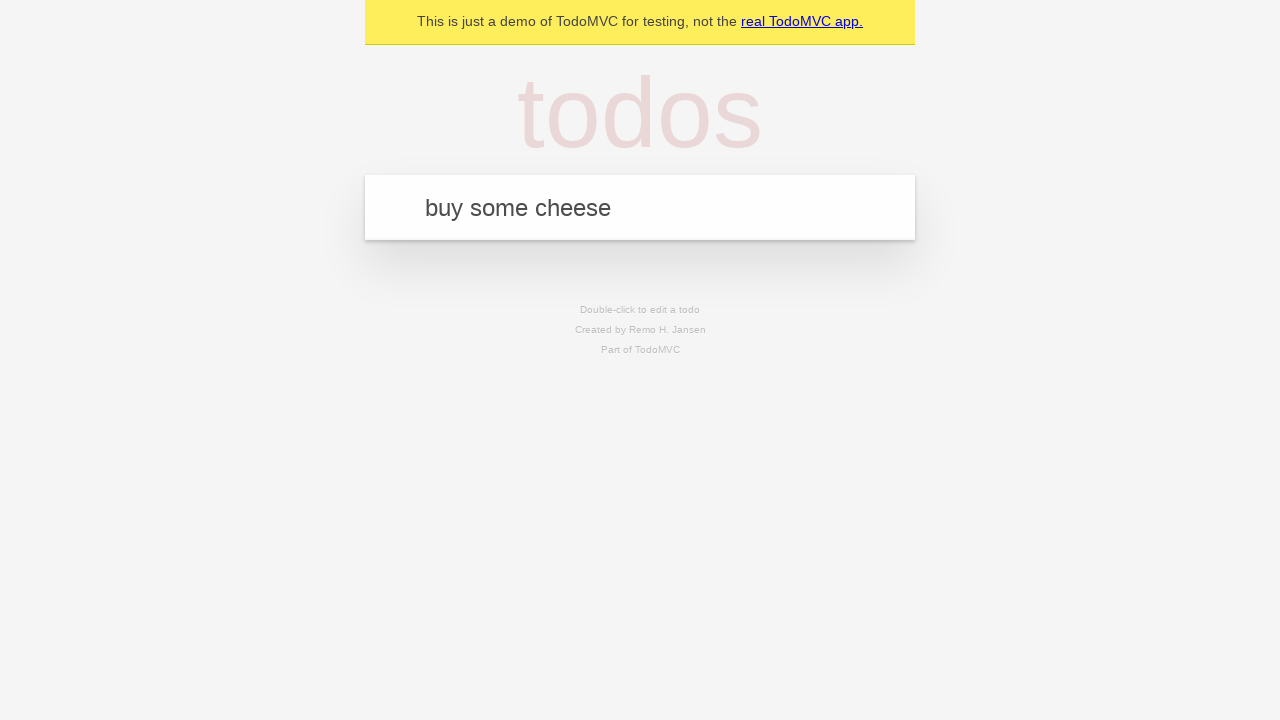

Pressed Enter to create first todo on .new-todo
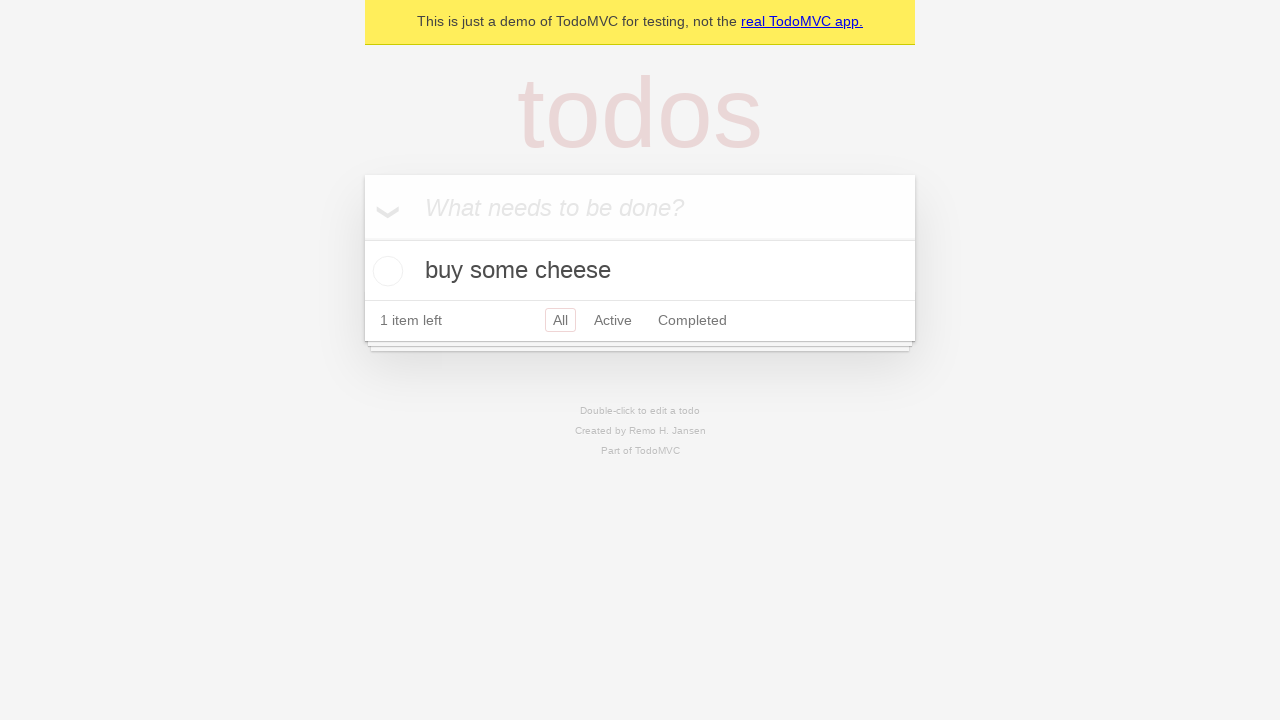

Filled new todo input with 'feed the cat' on .new-todo
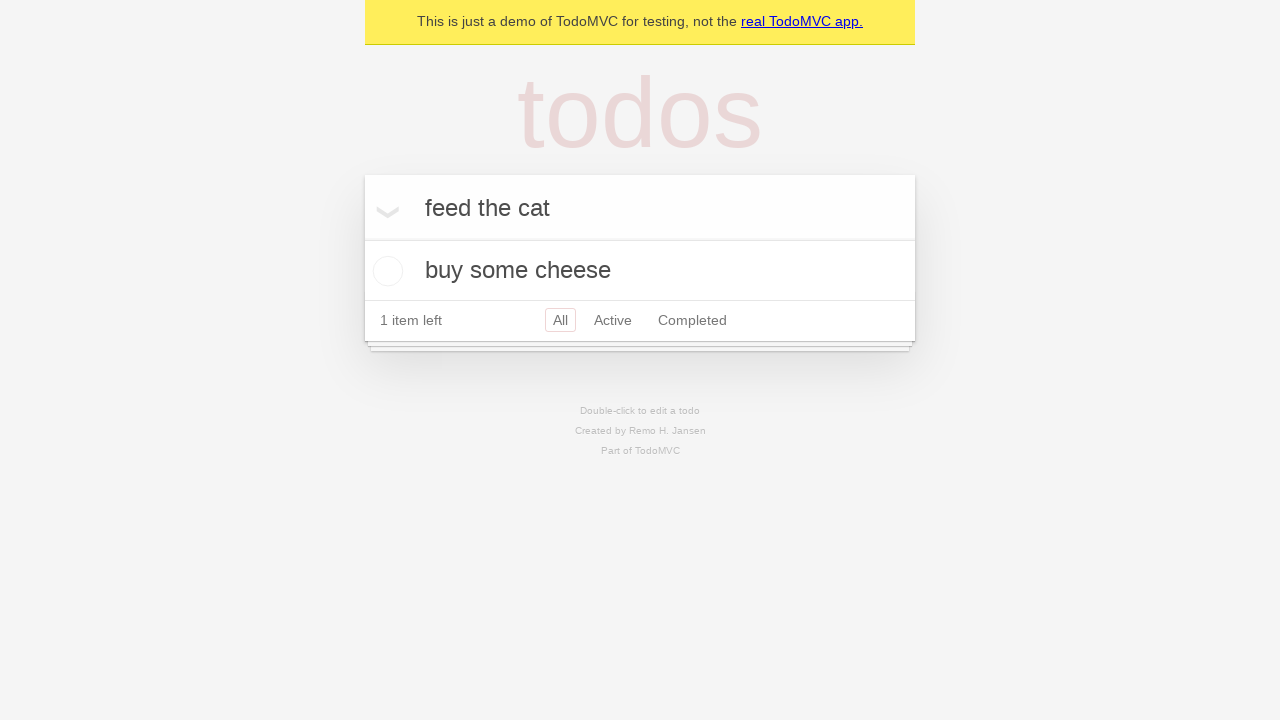

Pressed Enter to create second todo on .new-todo
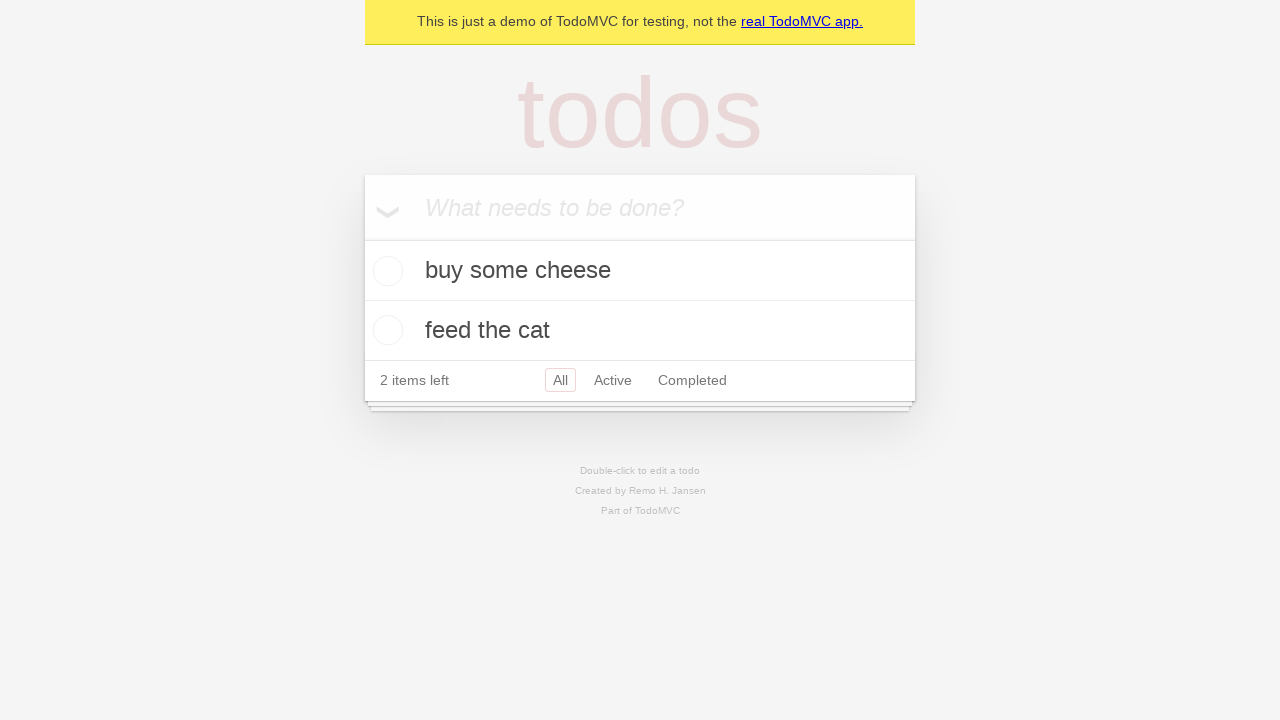

Filled new todo input with 'book a doctors appointment' on .new-todo
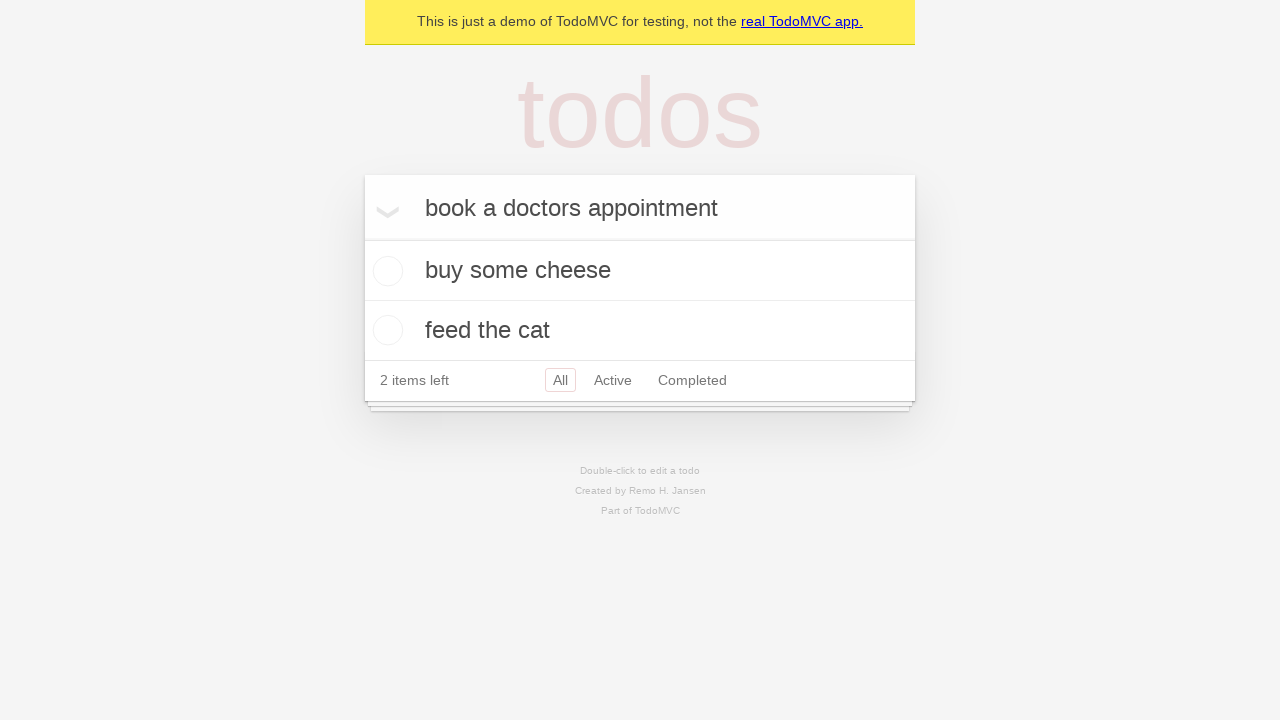

Pressed Enter to create third todo on .new-todo
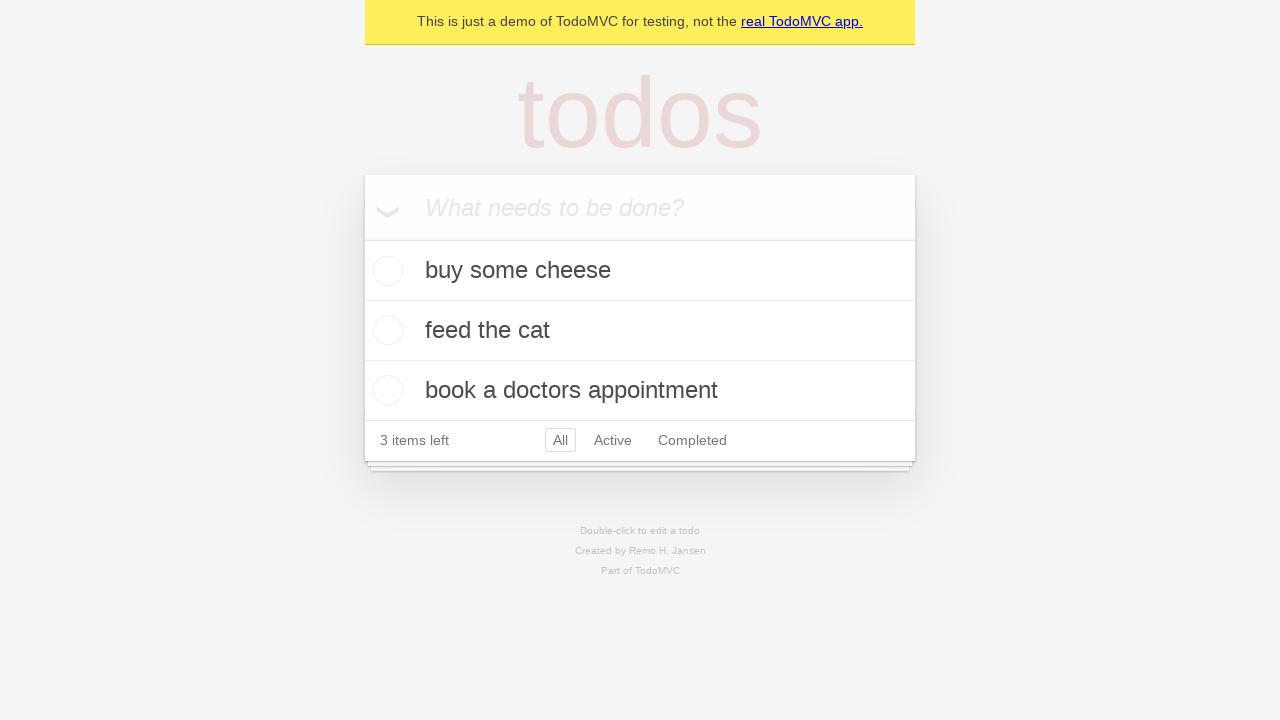

Checked toggle-all checkbox to complete all todos at (362, 238) on .toggle-all
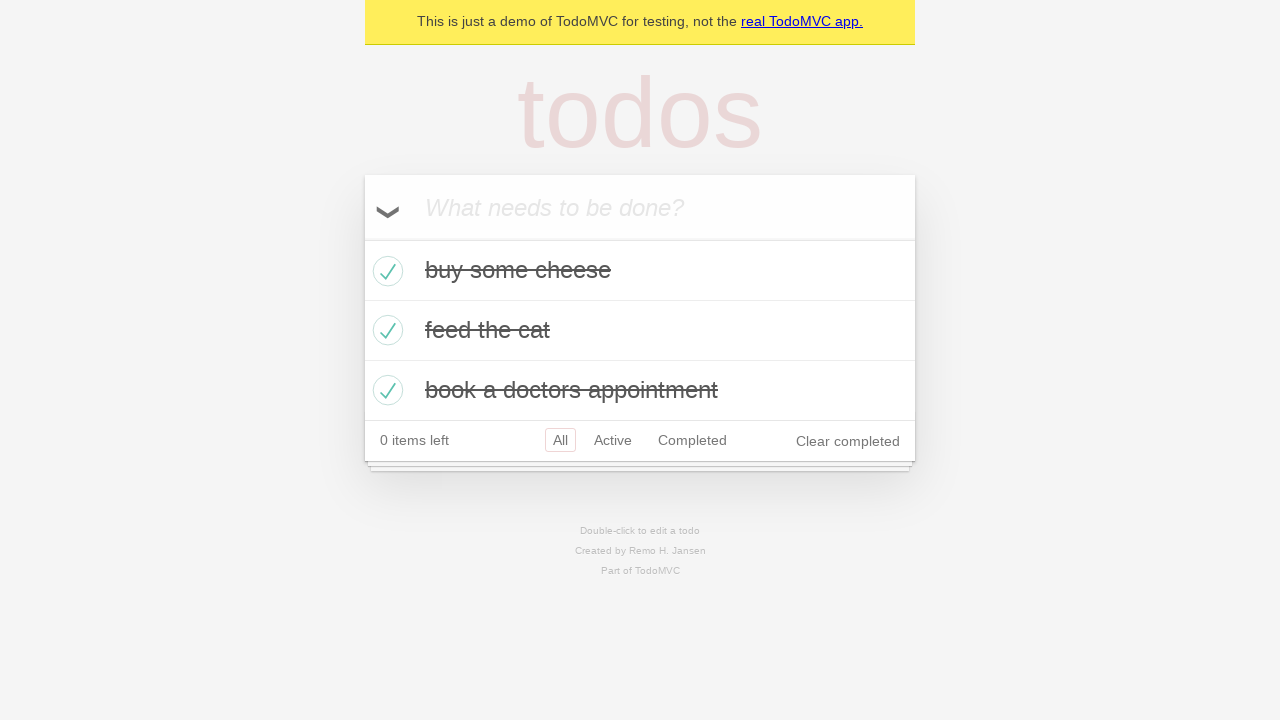

Unchecked first todo to mark as incomplete at (385, 271) on .todo-list li >> nth=0 >> .toggle
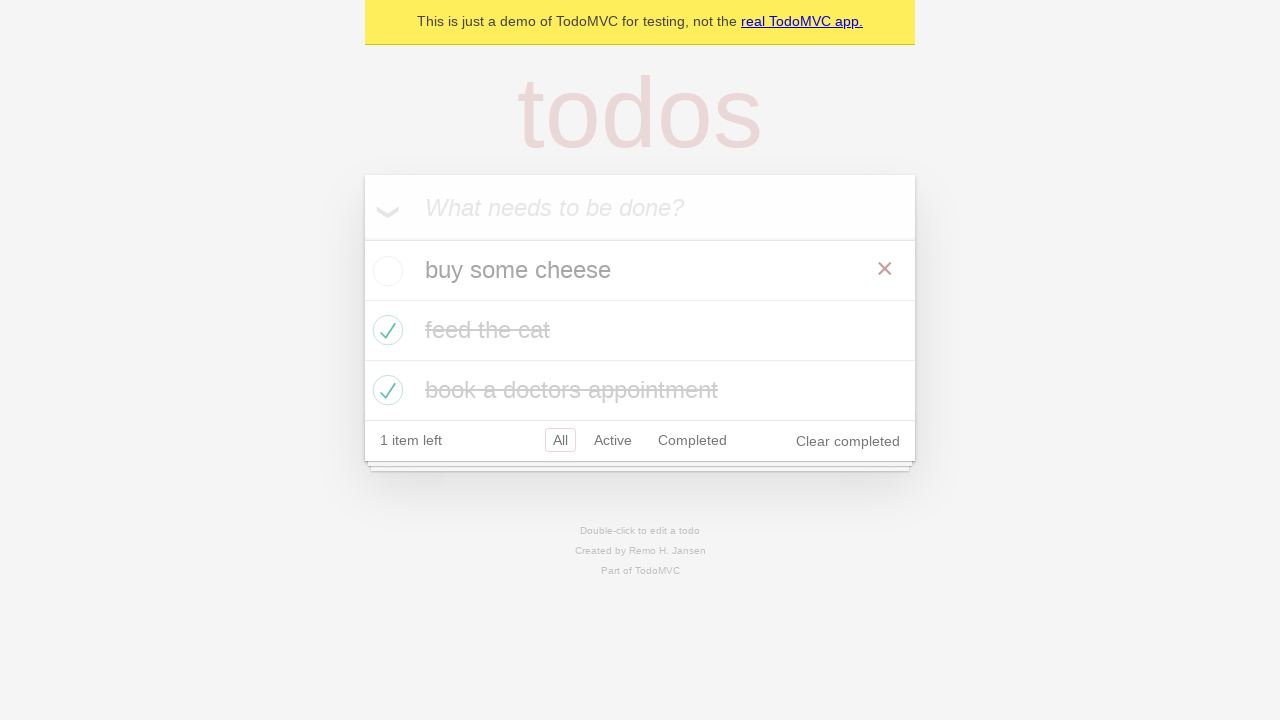

Checked first todo again to mark as complete at (385, 271) on .todo-list li >> nth=0 >> .toggle
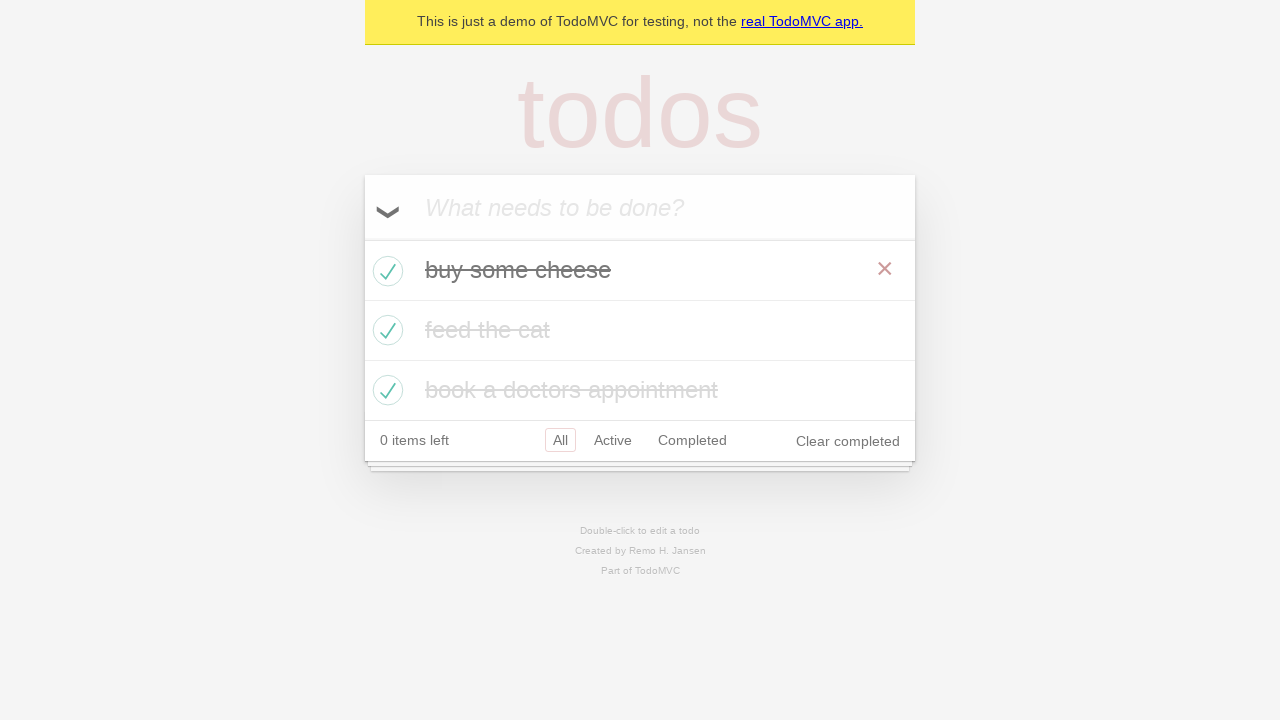

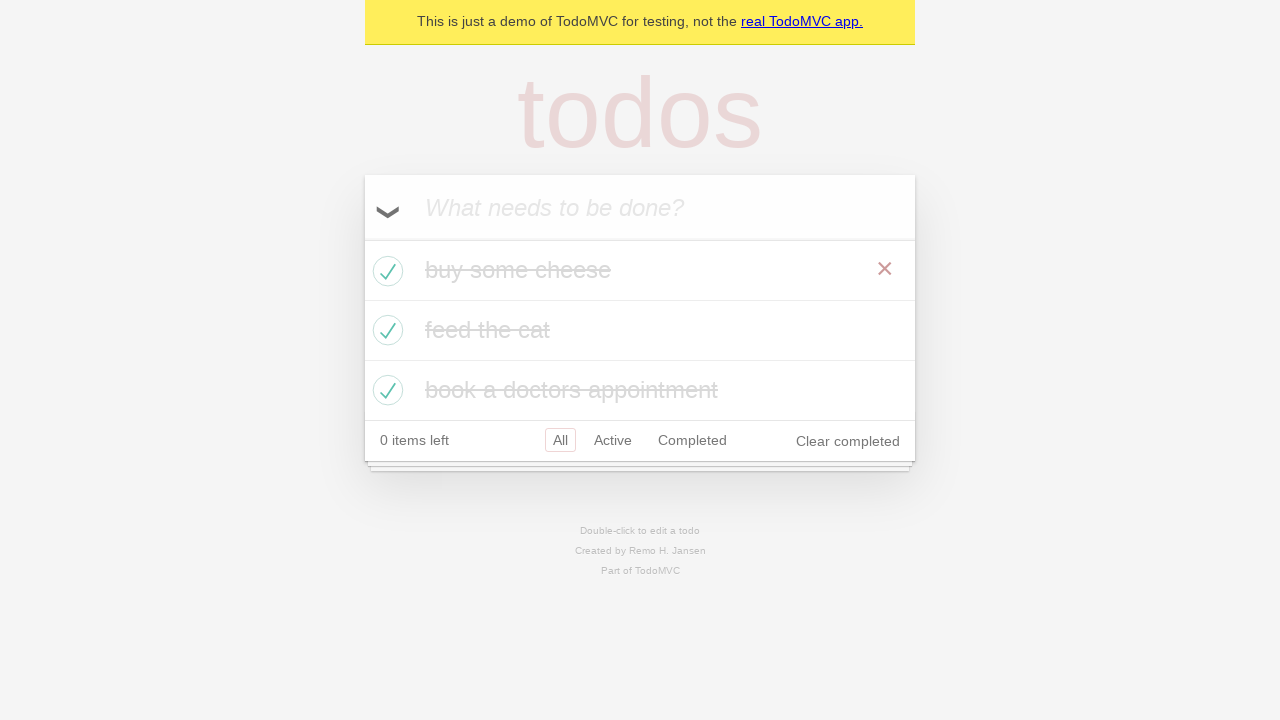